Tests iframe interaction by switching to the result iframe on W3Schools JavaScript demo page and clicking a button inside it

Starting URL: https://www.w3schools.com/js/tryit.asp?filename=tryjs_myfirst

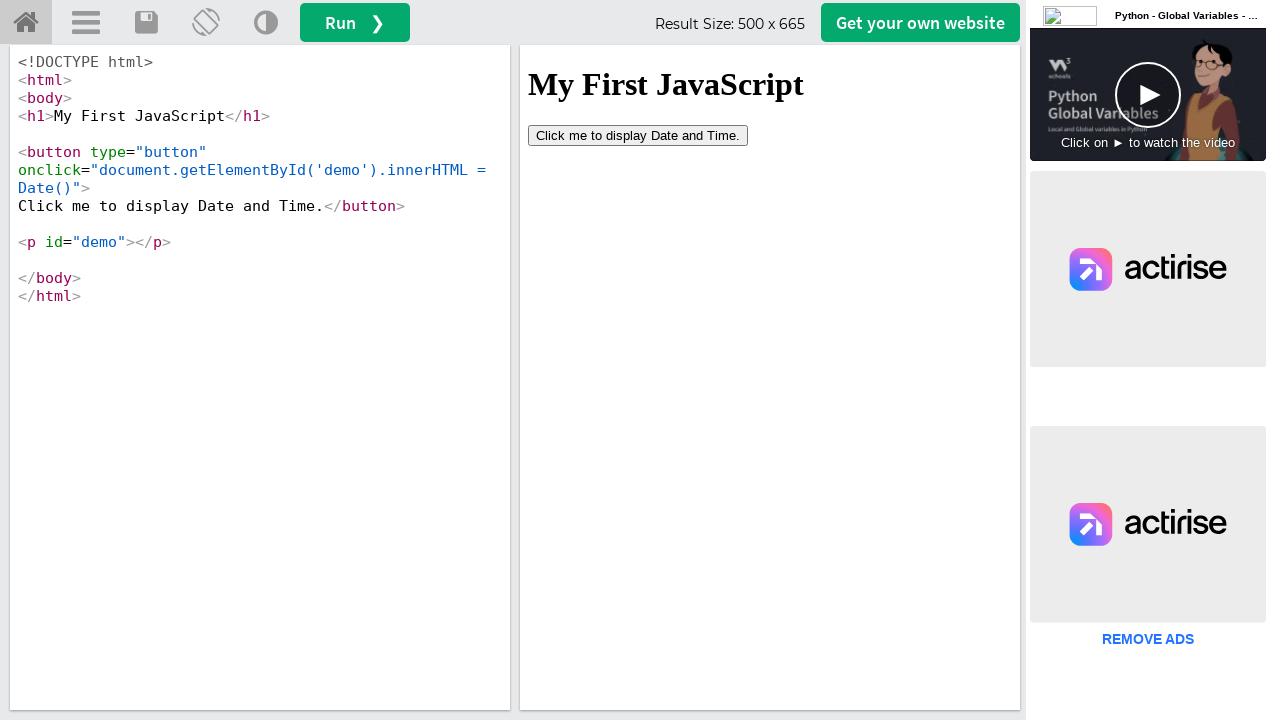

Waited for iframe with id 'iframeResult' to load
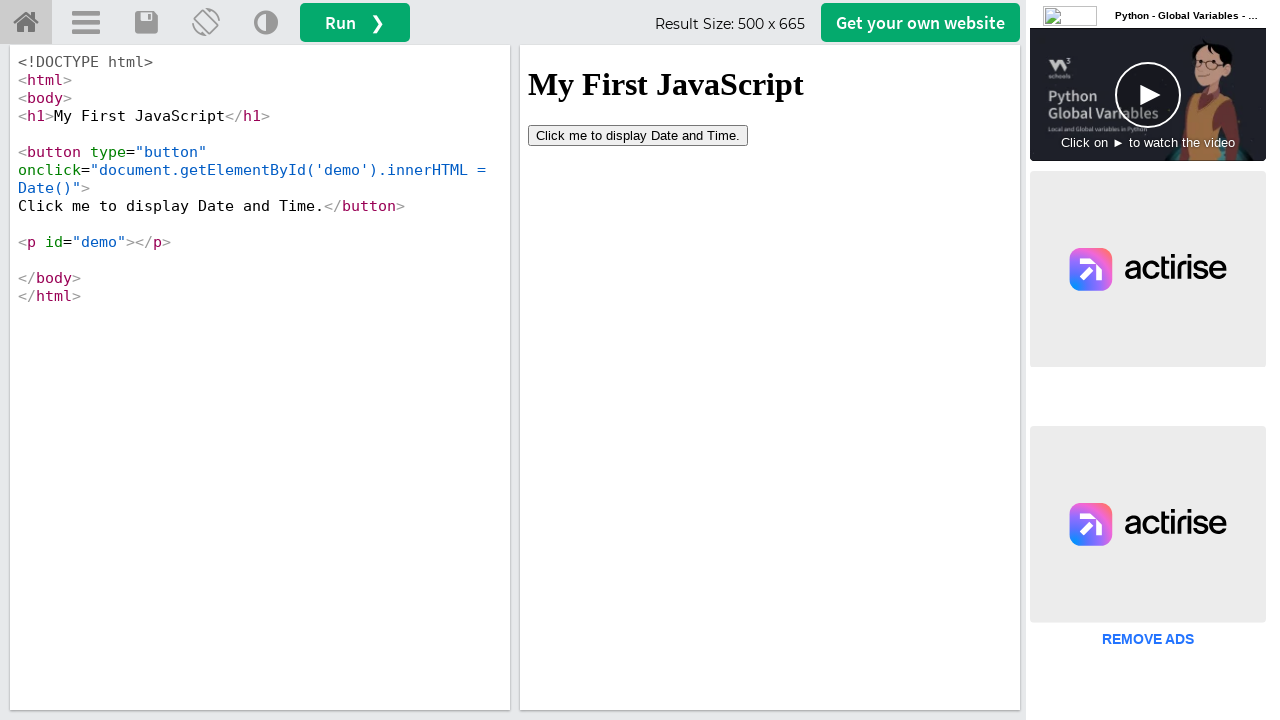

Located the result iframe
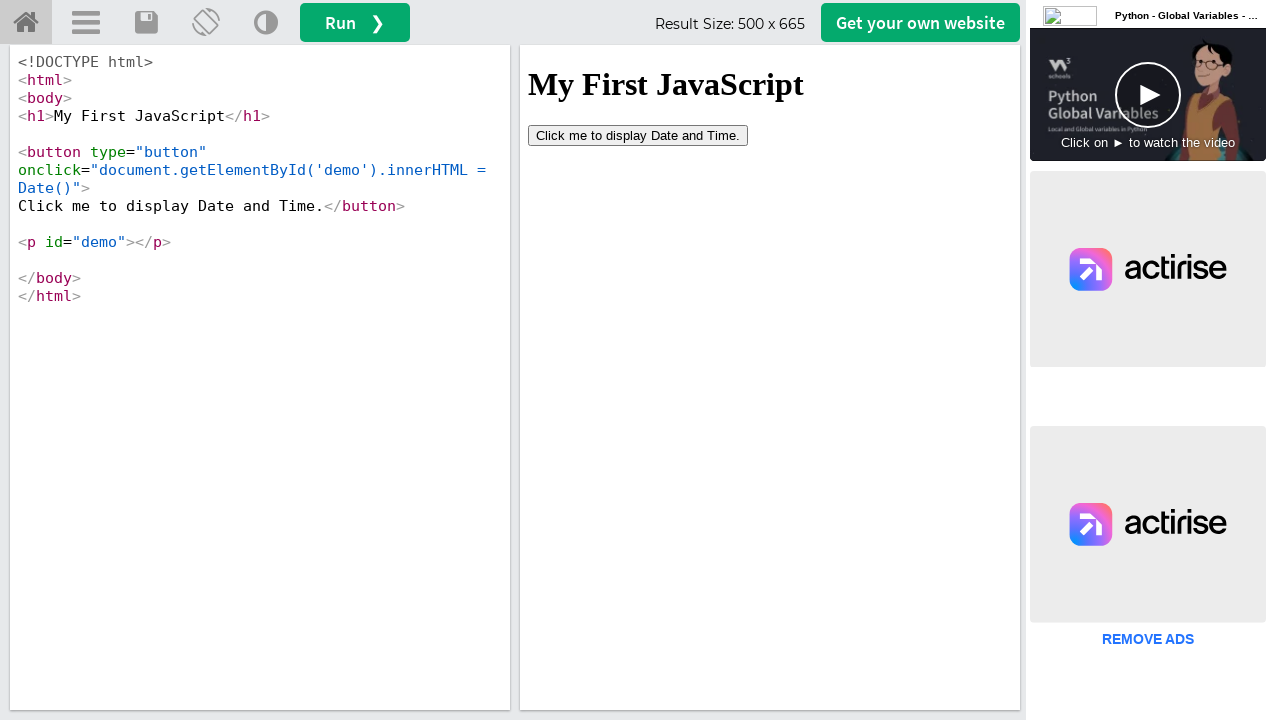

Clicked button inside the iframe at (638, 135) on #iframeResult >> internal:control=enter-frame >> button[type='button']
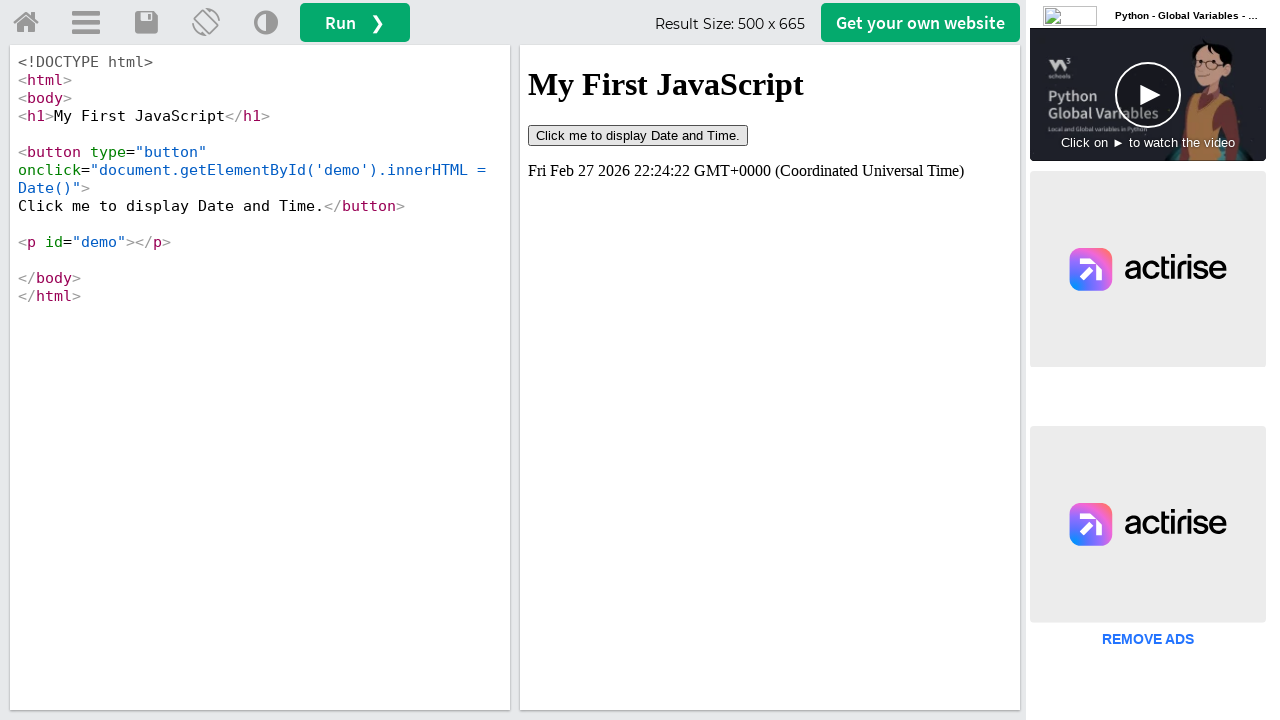

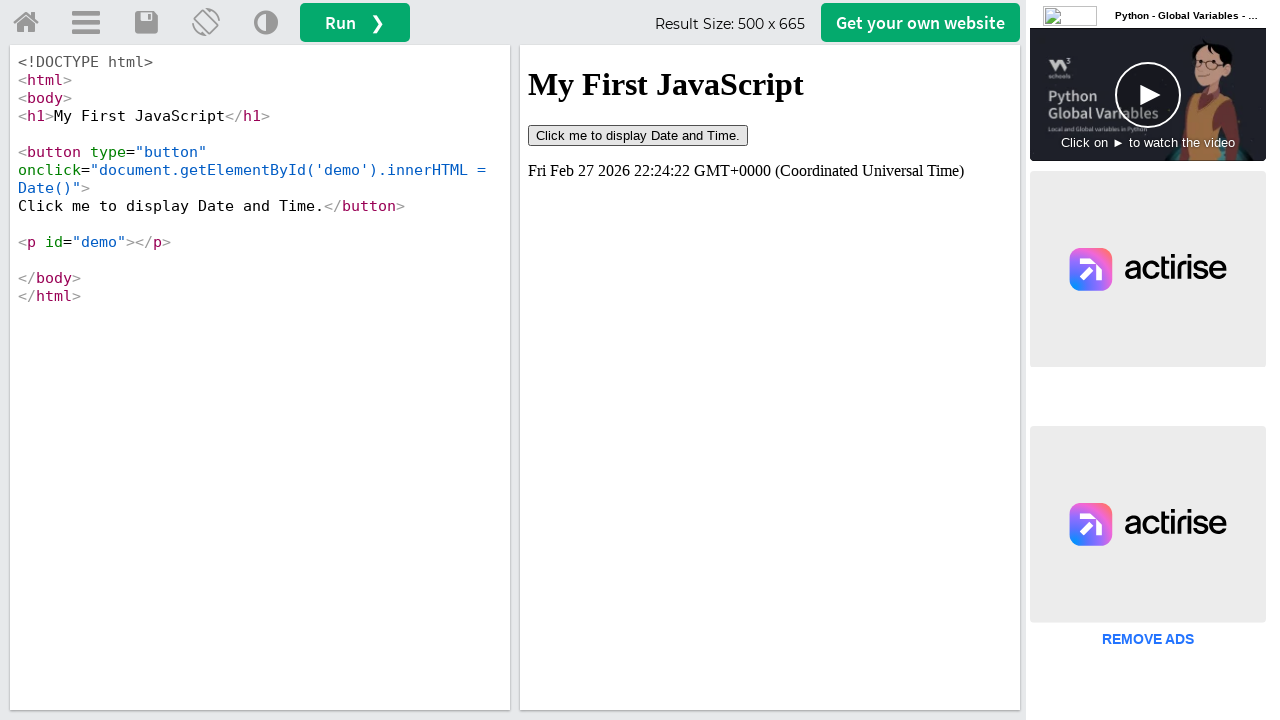